Fills a text input field and verifies the entered value is present

Starting URL: https://thefreerangetester.github.io/sandbox-automation-testing/

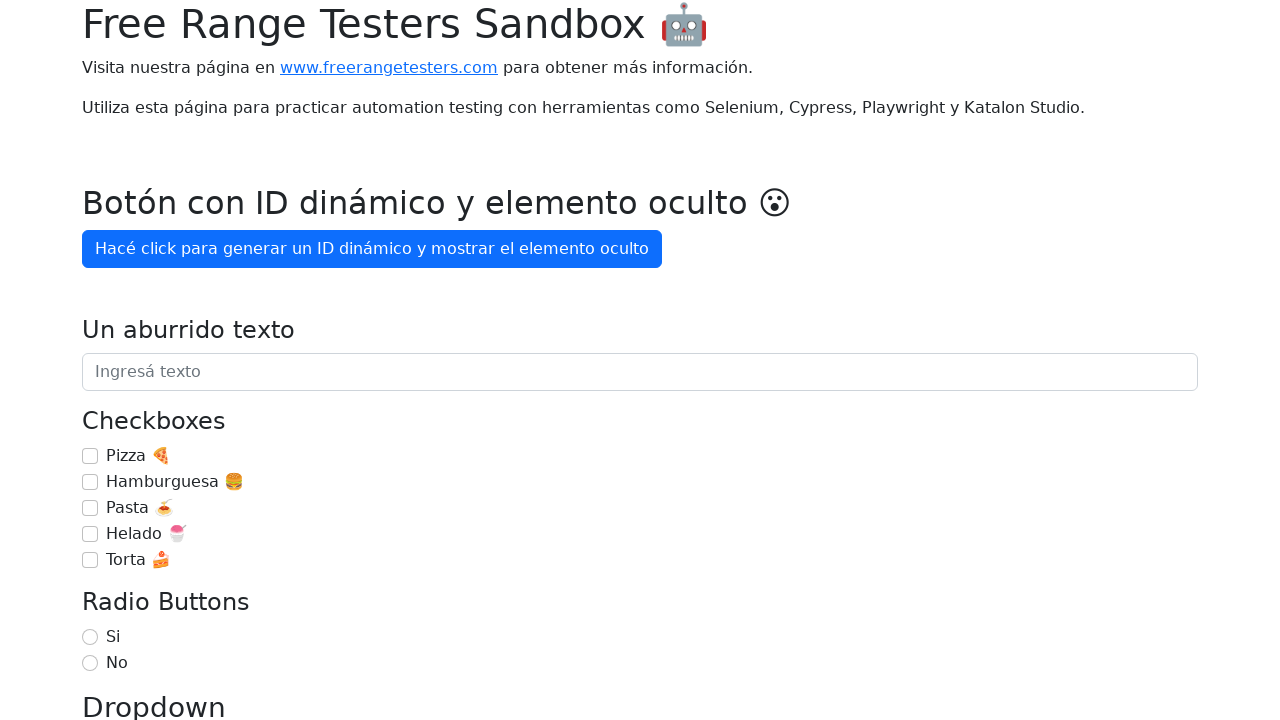

Filled text input field with 'Estoy aprendiendo Playwright' on internal:role=textbox[name="Un aburrido texto"i]
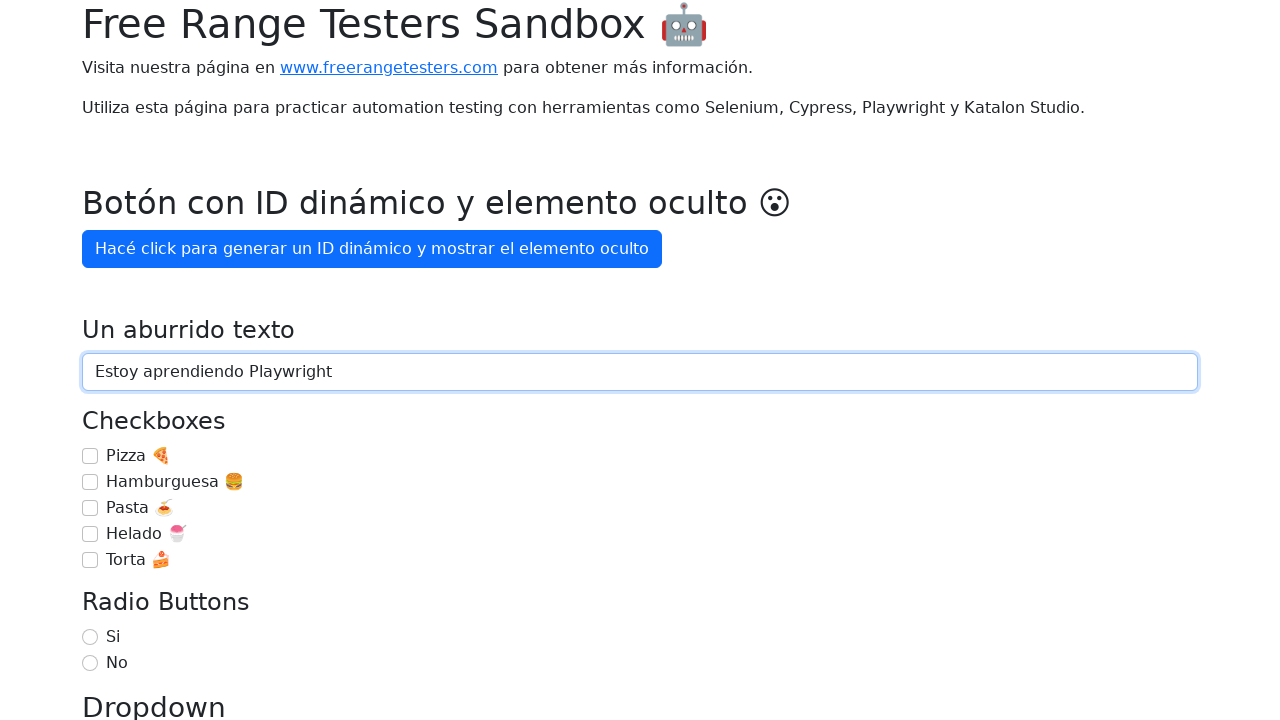

Verified textbox contains 'Estoy aprendiendo Playwright'
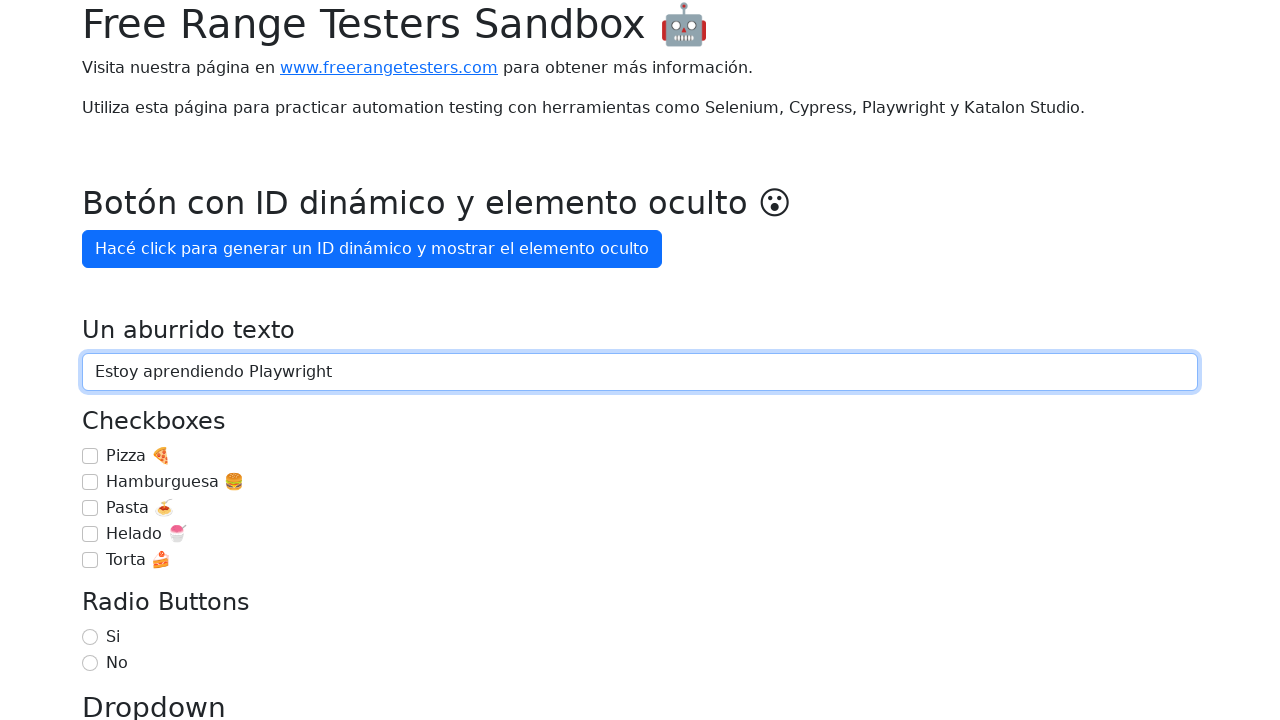

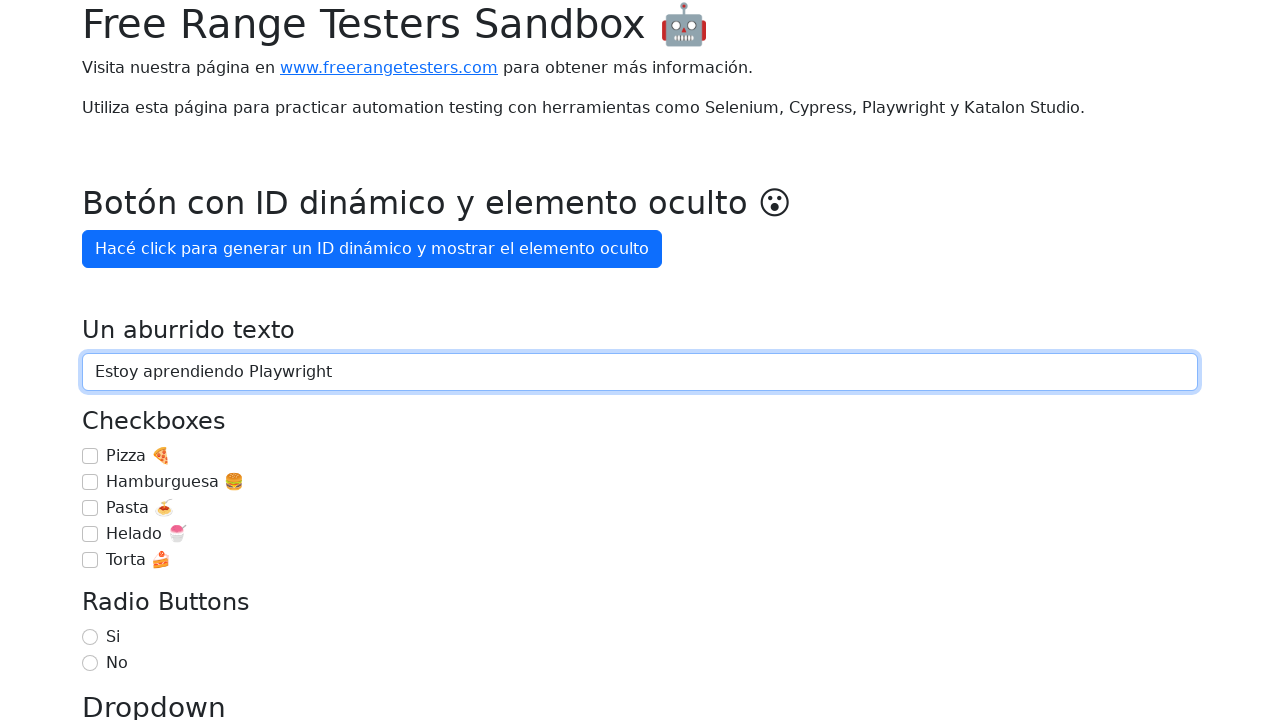